Tests filling out a quiz form by entering student name, ID, email, and selecting answers from dropdown menus for multiple quiz questions.

Starting URL: https://faculty.uca.edu/vparuchuri/4315/4315_quiz1.htm

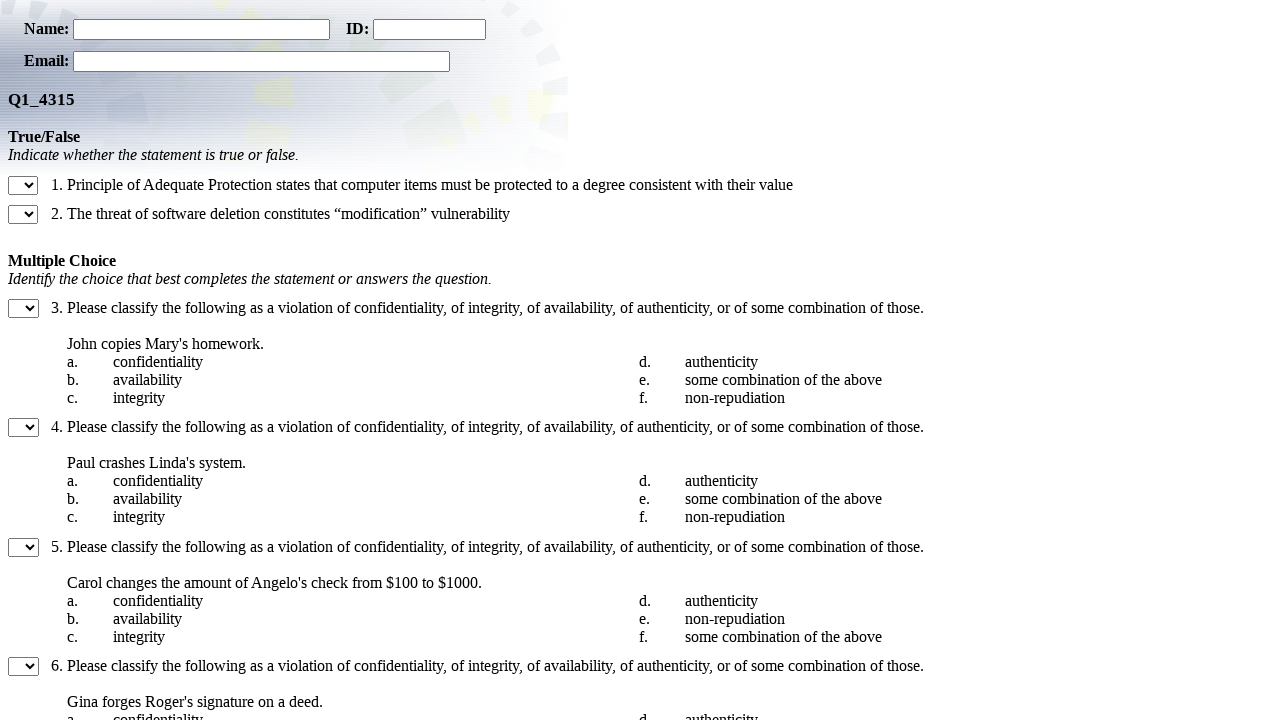

Waited for page to load (domcontentloaded)
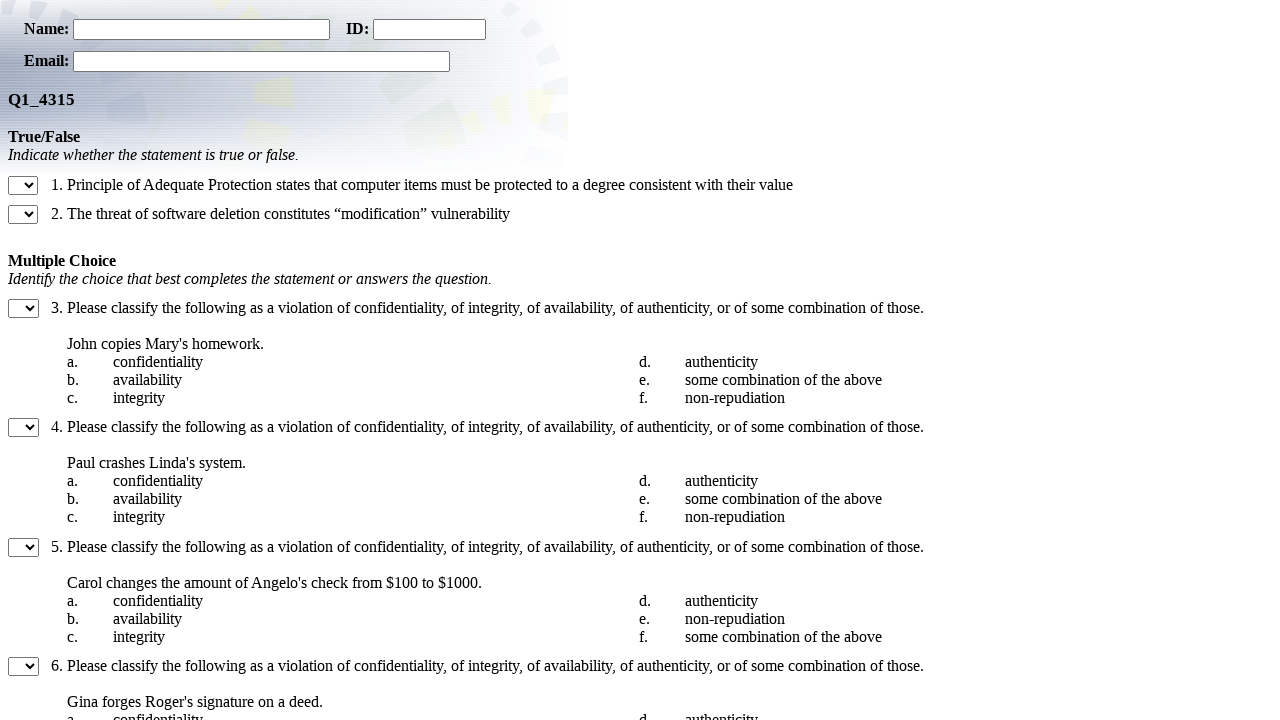

Filled student name field with 'John Smith' on input[name='student_name']
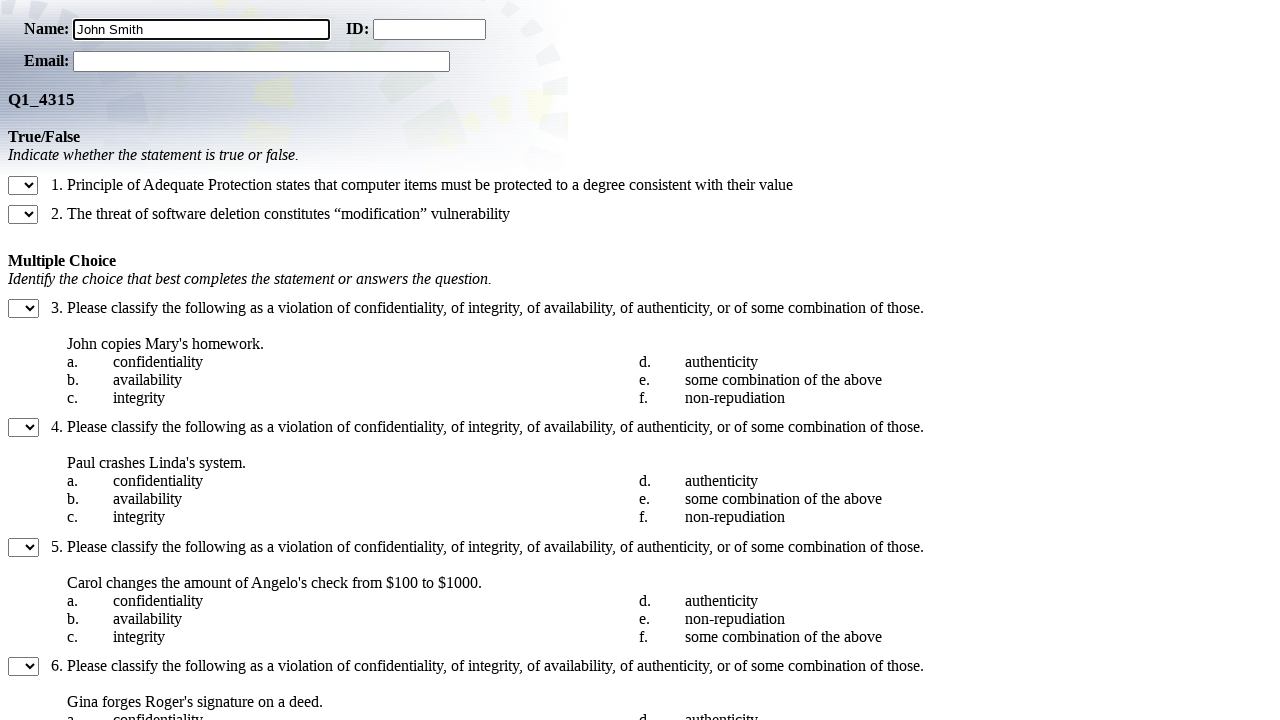

Filled student ID field with '9876543' on input[name='student_id']
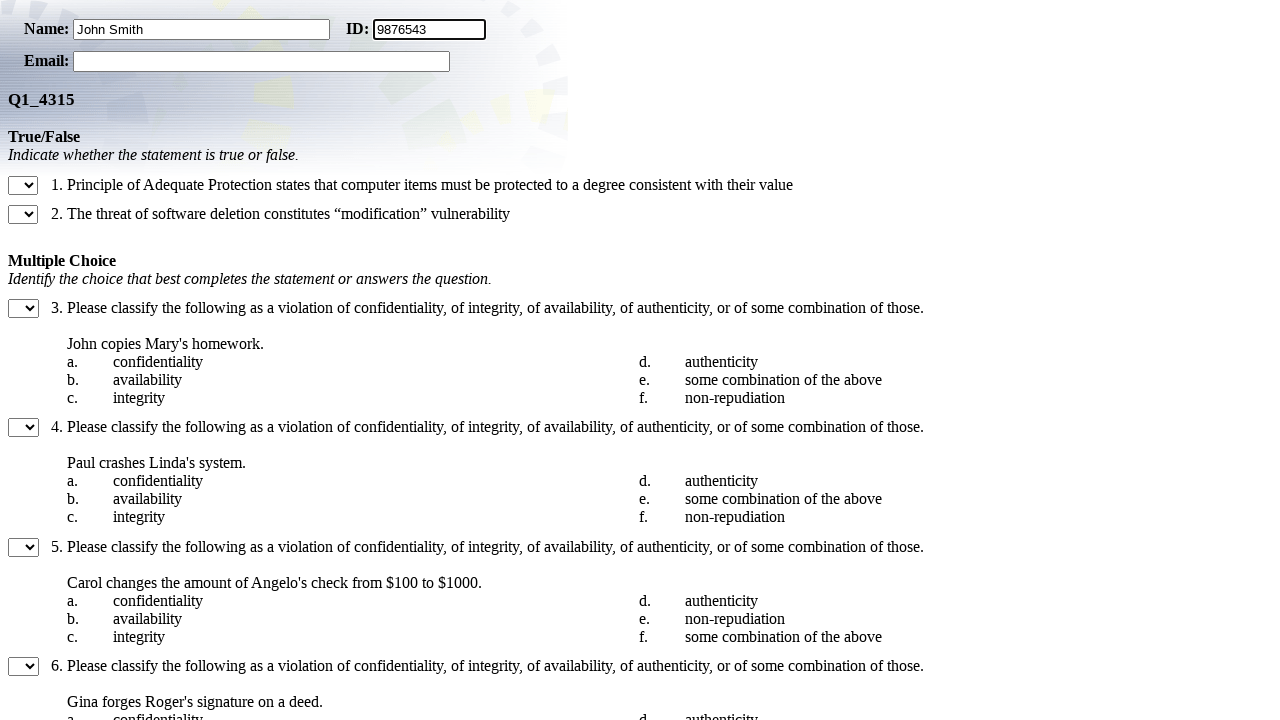

Filled student email field with 'jsmith@example.com' on input[name='student_email']
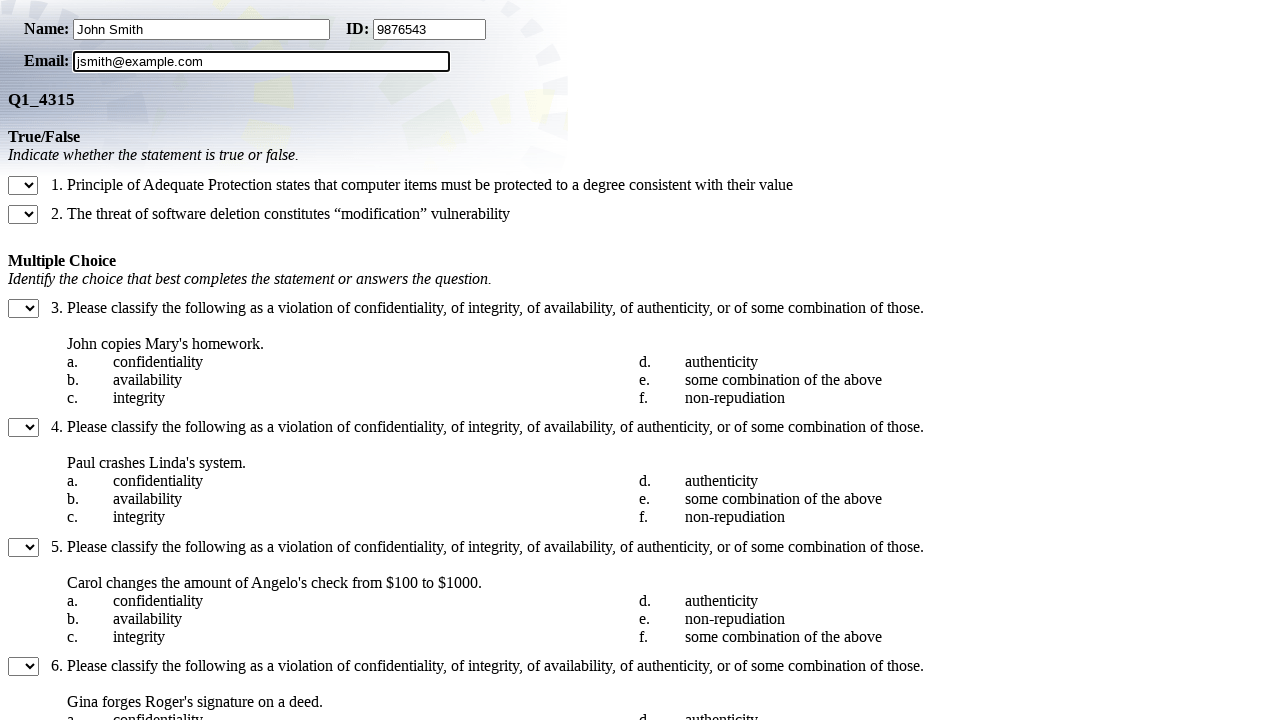

Set instructor email field to 'instructor@example.com' via JavaScript
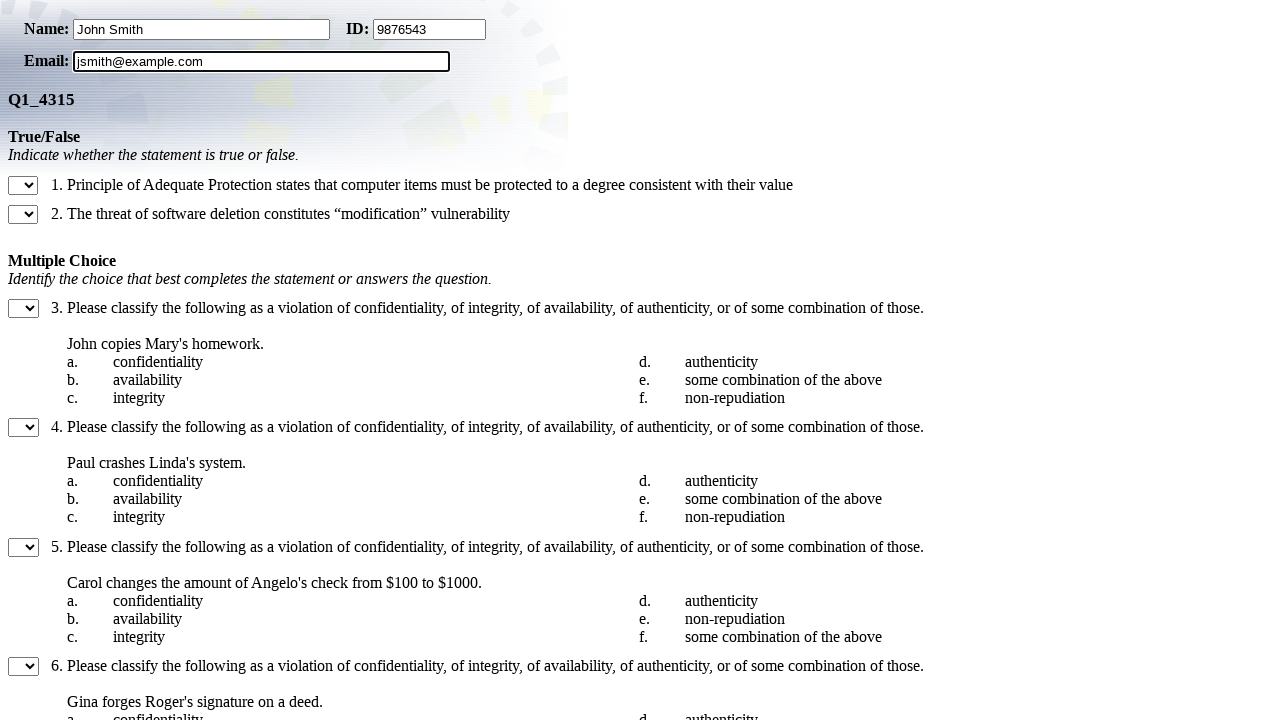

Selected 'T' for Q1 (True/False dropdown) on select[name='TF:1']
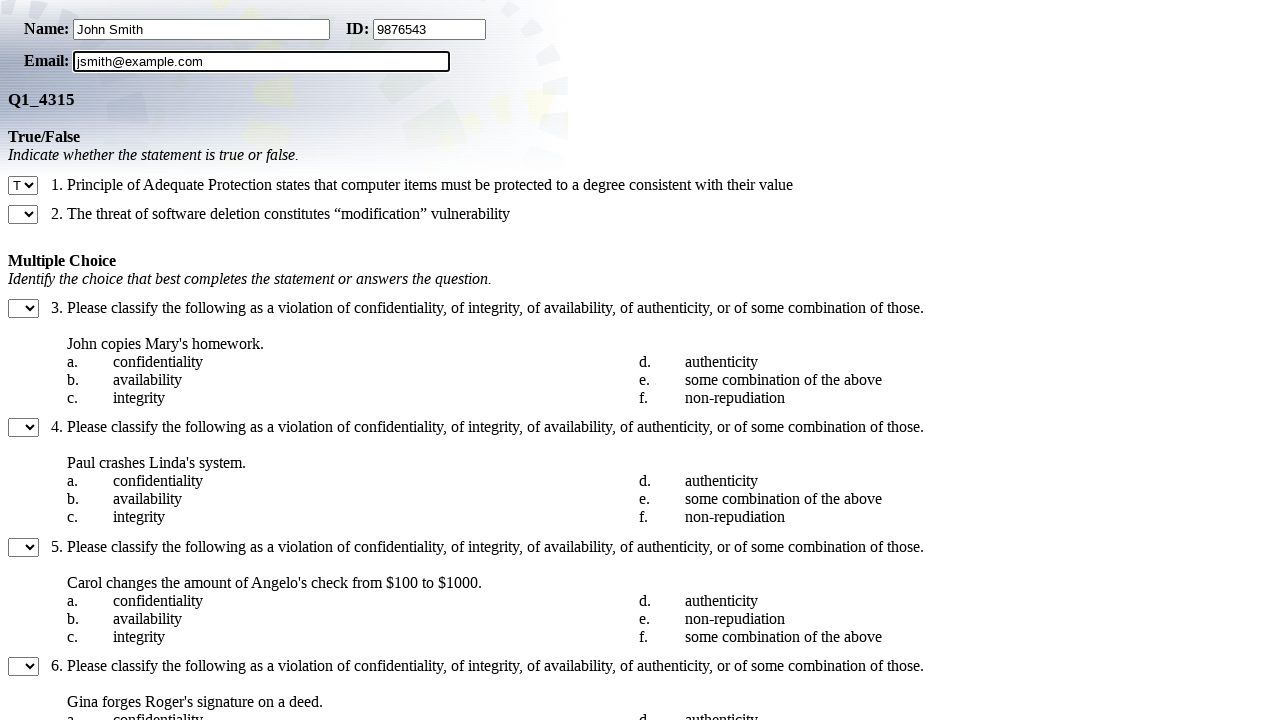

Selected 'F' for Q2 (True/False dropdown) on select[name='TF:2']
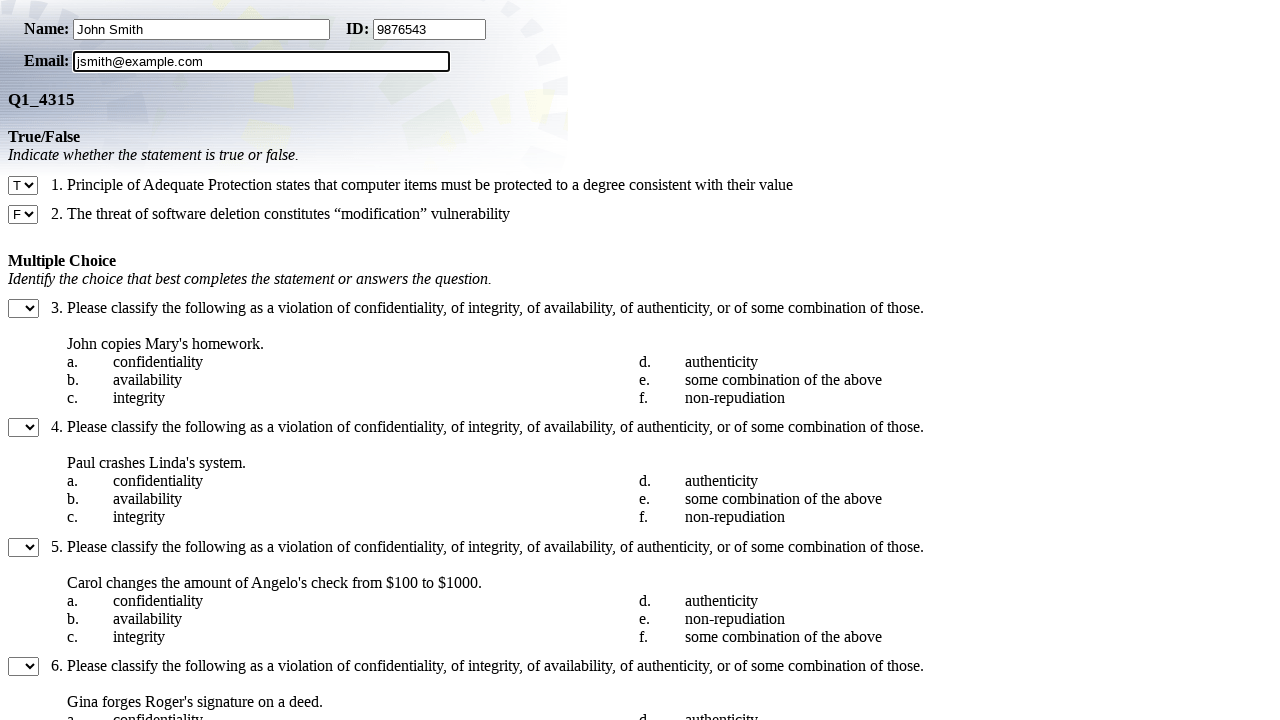

Selected 'B' for Q3 (Multiple choice dropdown) on select[name='MC:3']
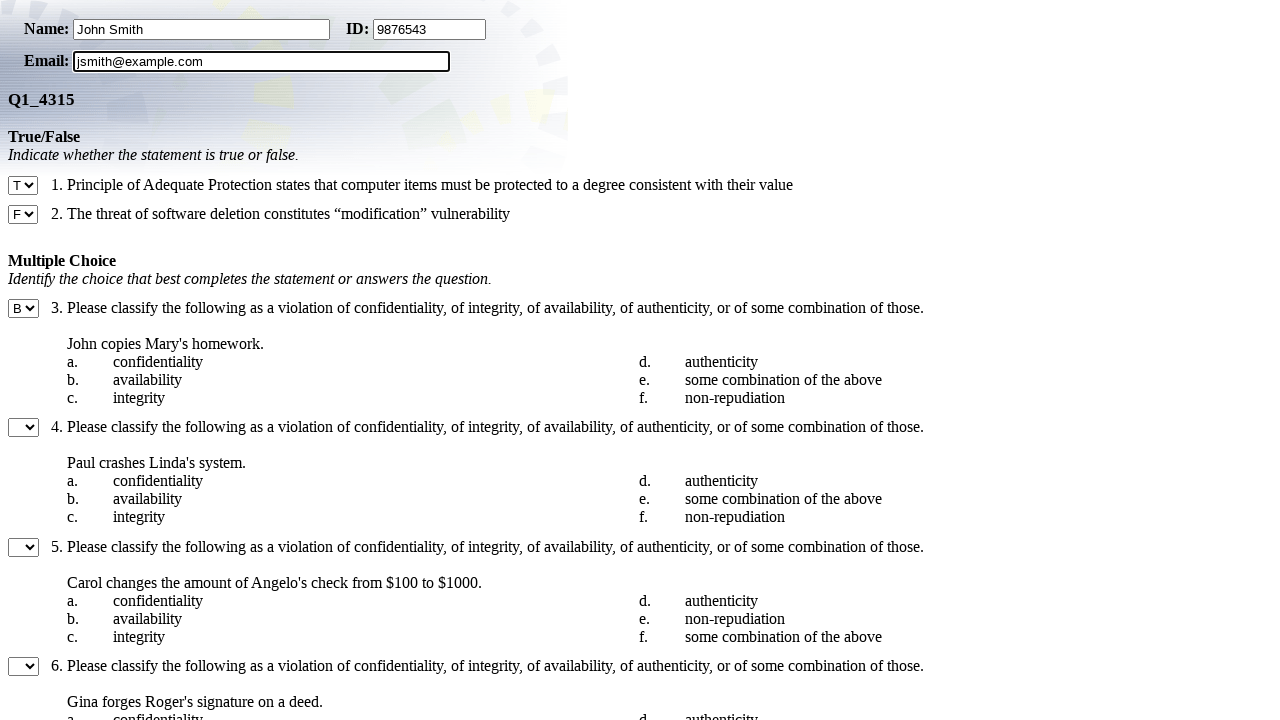

Selected 'C' for Q4 (Multiple choice dropdown) on select[name='MC:4']
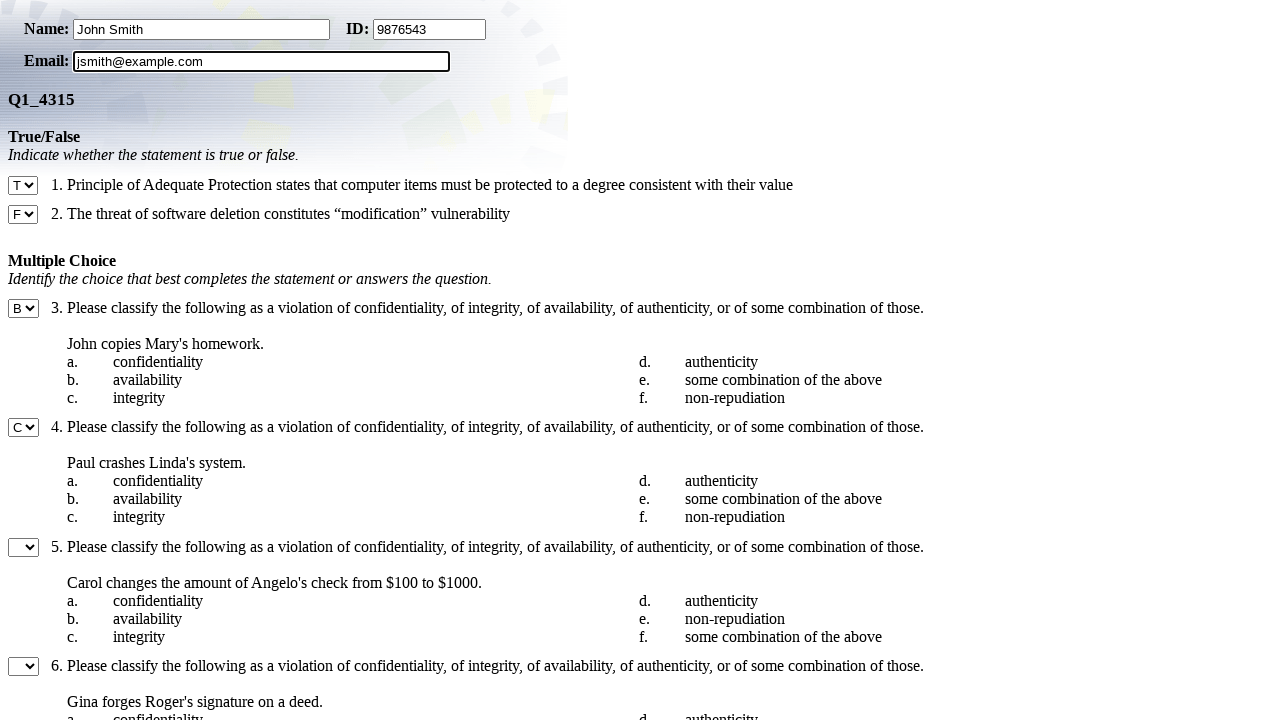

Selected 'A' for Q5 (Multiple choice dropdown) on select[name='MC:5']
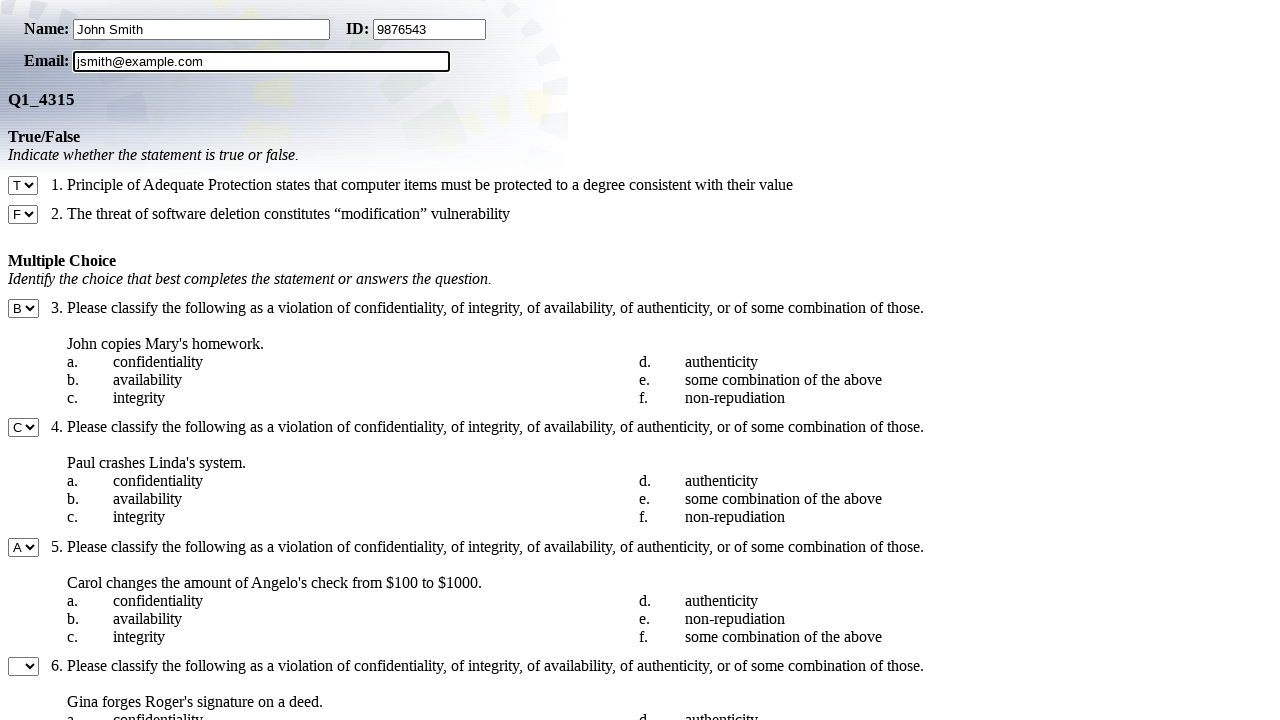

Selected 'D' for Q6 (Multiple choice dropdown) on select[name='MC:6']
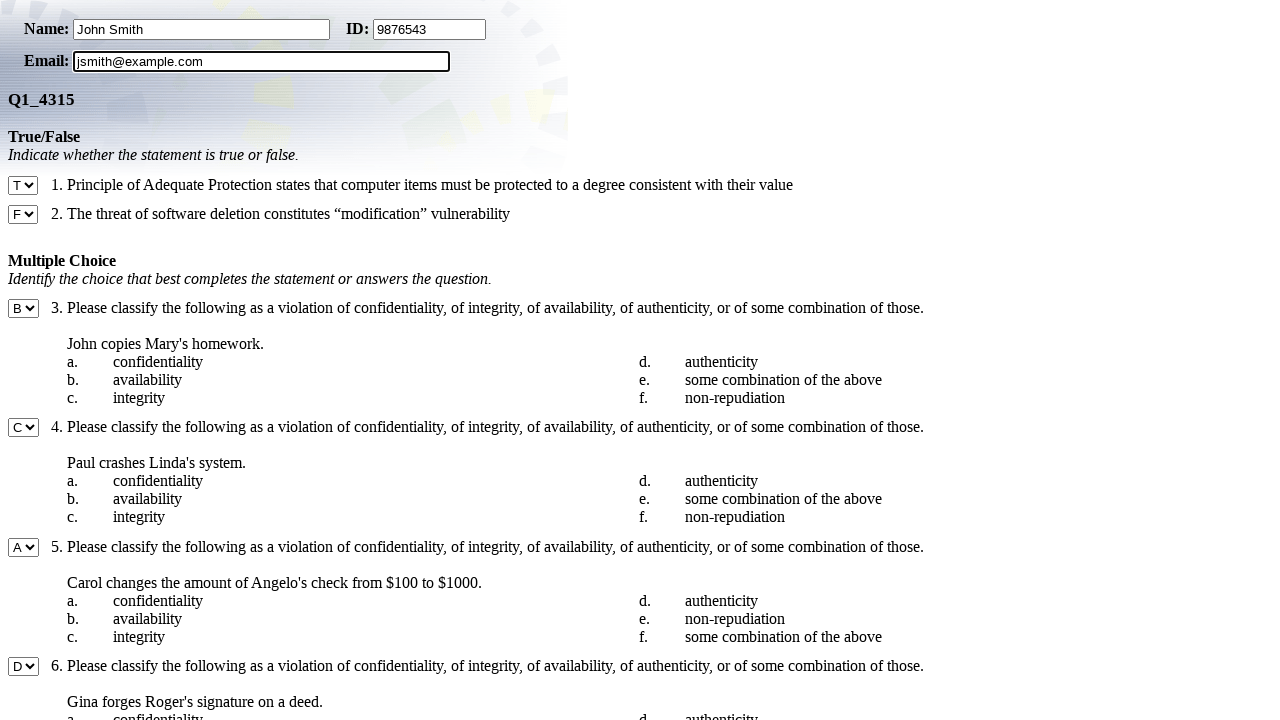

Selected 'B' for Q7 (Multiple choice dropdown) on select[name='MC:7']
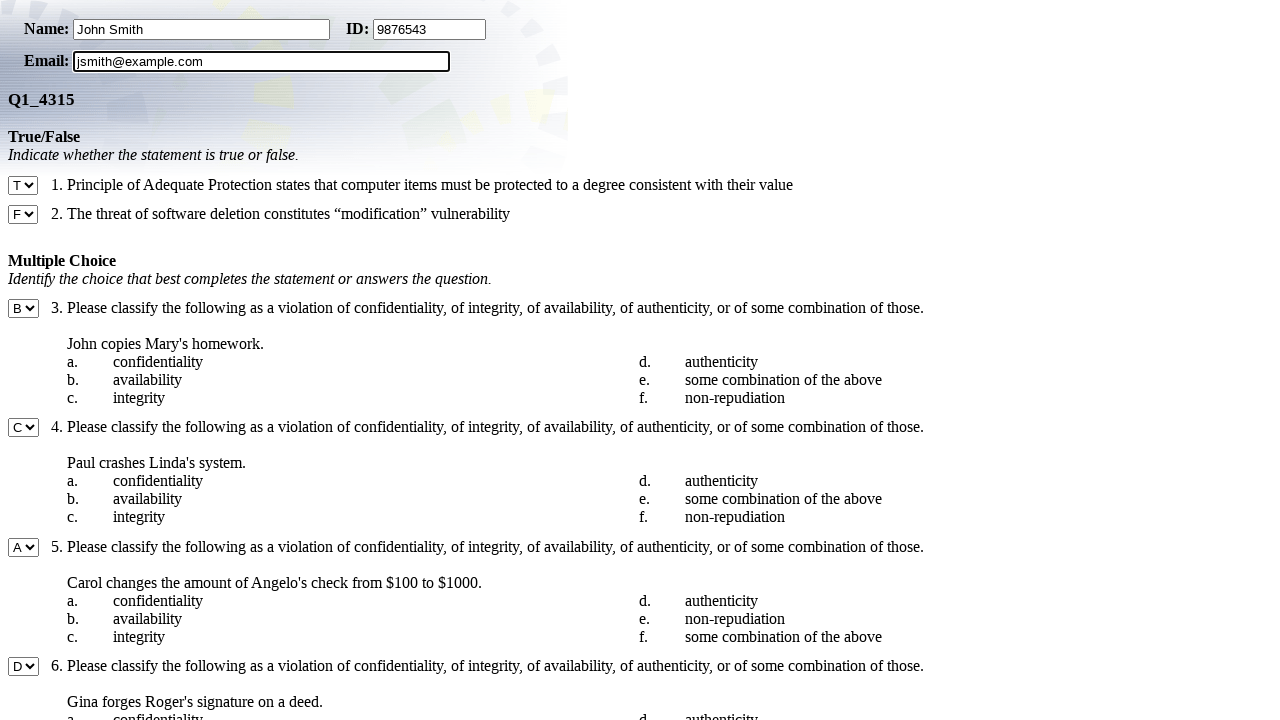

Selected 'A' for Q8 (Multiple choice dropdown) on select[name='MC:8']
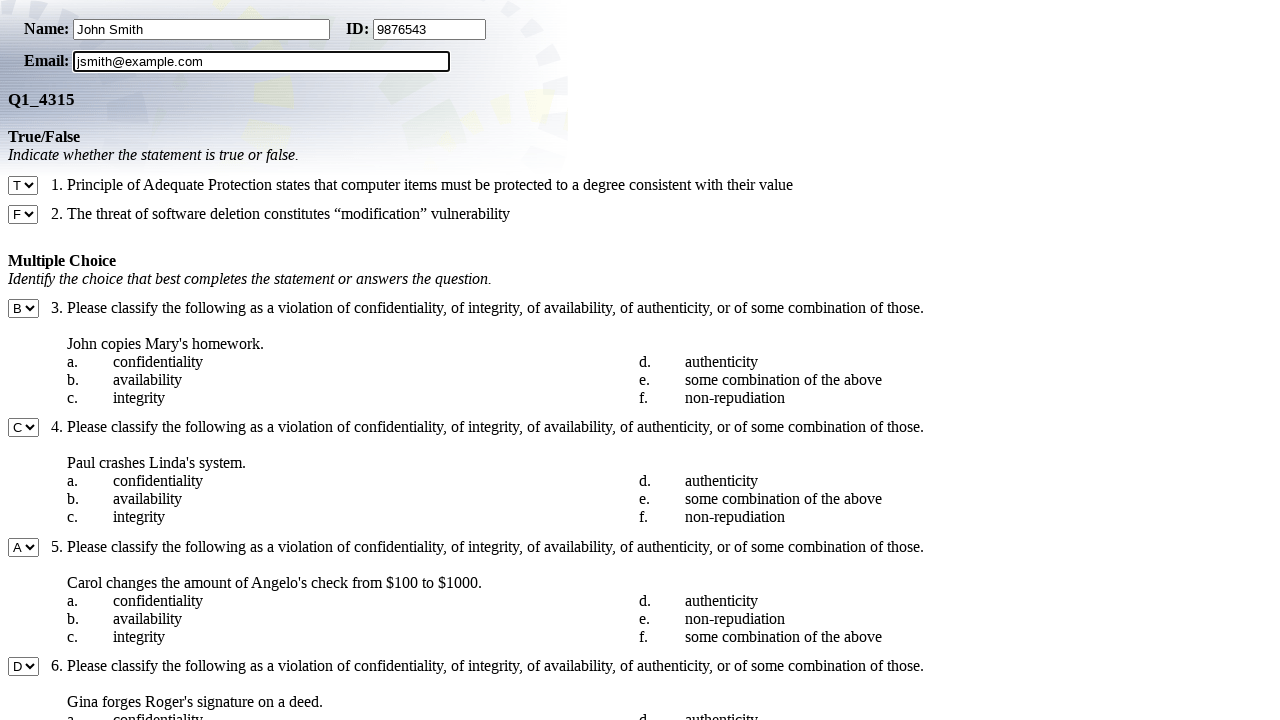

Selected 'C' for Q9 (Multiple choice dropdown) on select[name='MC:9']
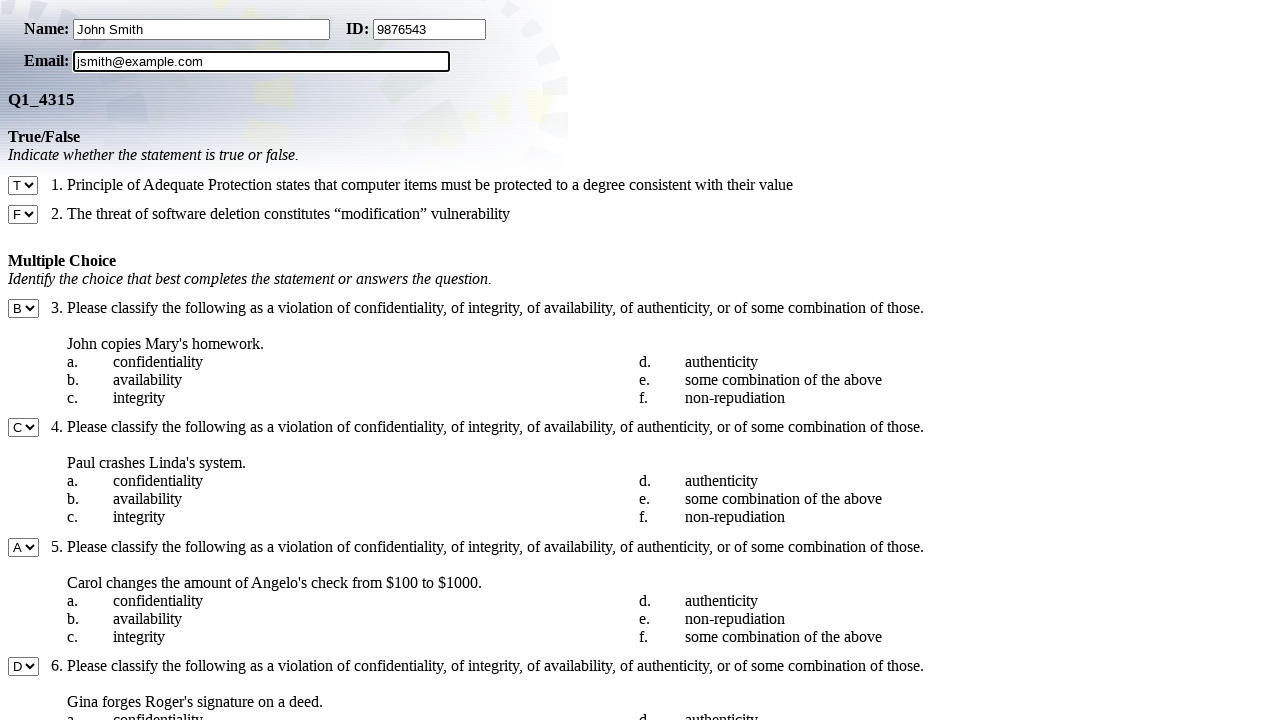

Selected 'B' for Q10 (Multiple choice dropdown) on select[name='MC:10']
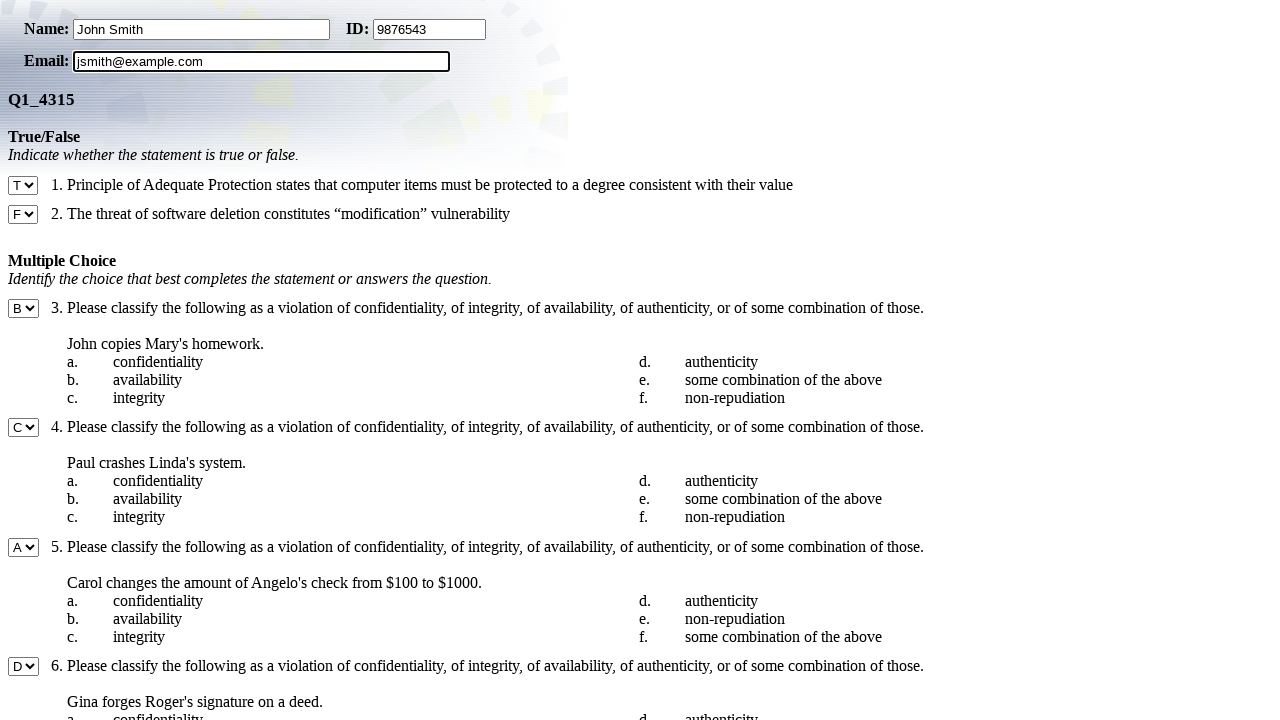

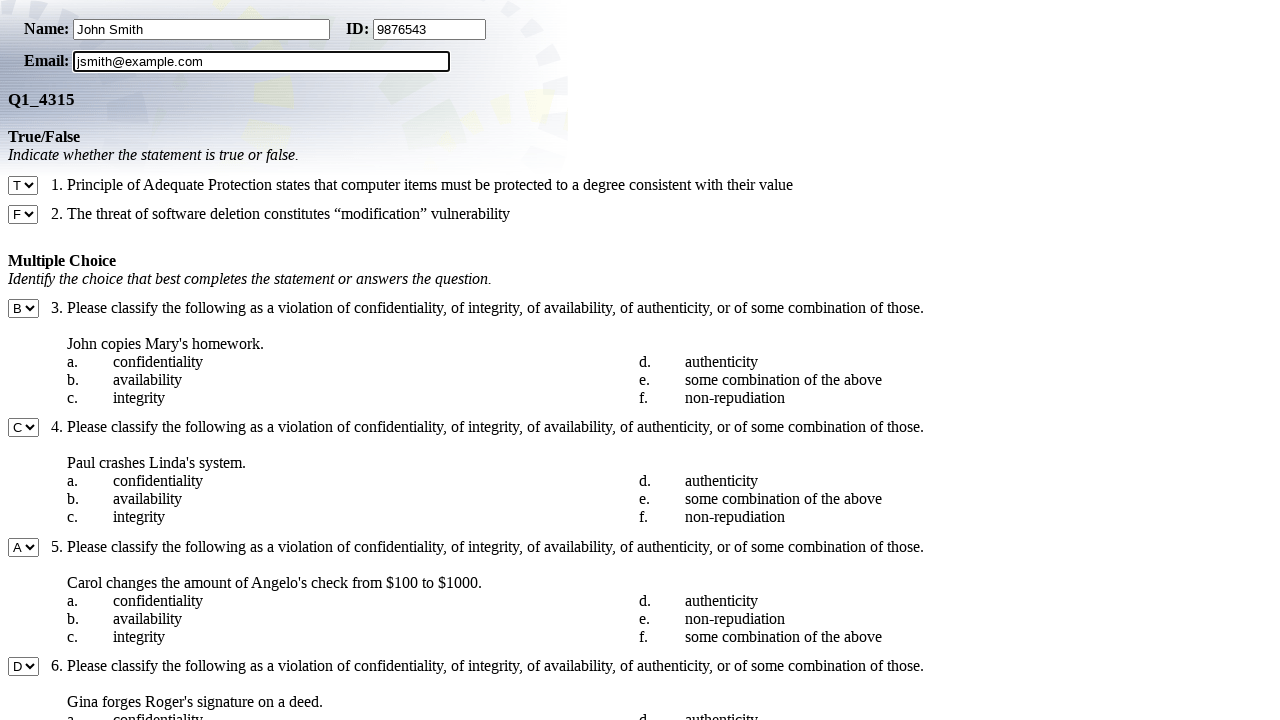